Fills out a TDEE (Total Daily Energy Expenditure) calculator form with user information including gender, age, weight, height, and activity level, then submits to get caloric needs

Starting URL: https://tdeecalculator.net

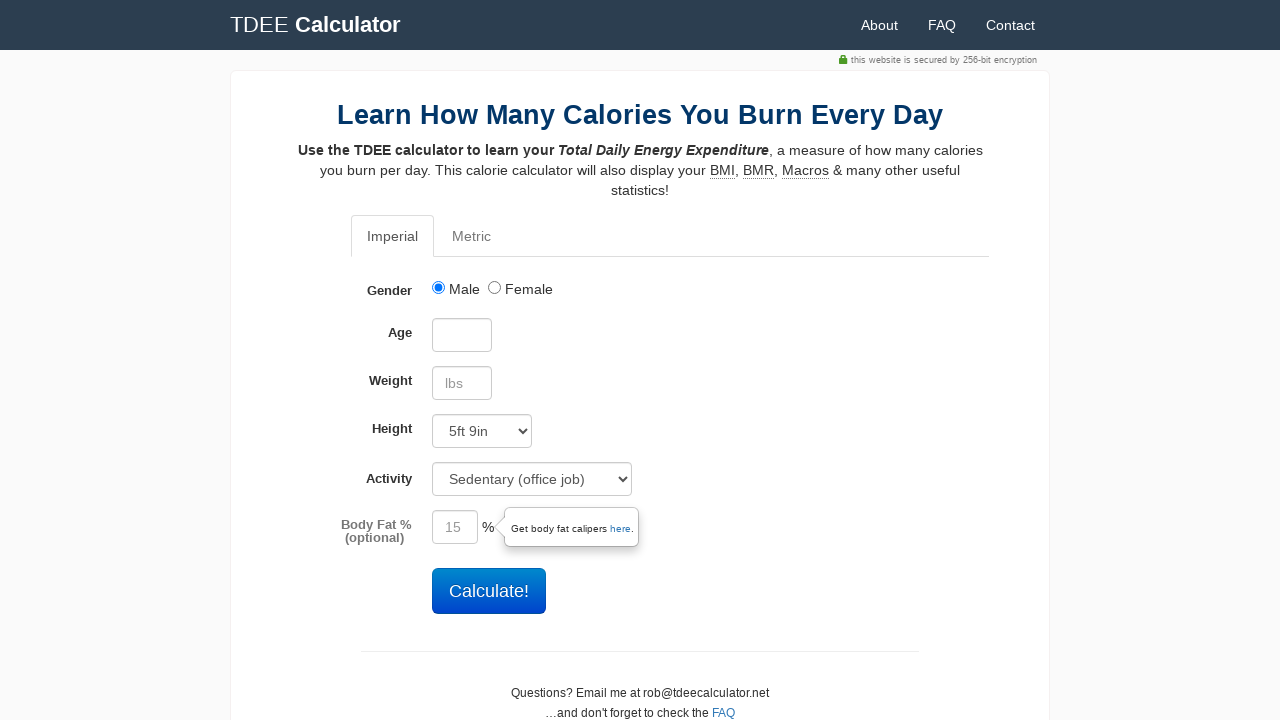

Selected male gender option at (438, 288) on #male
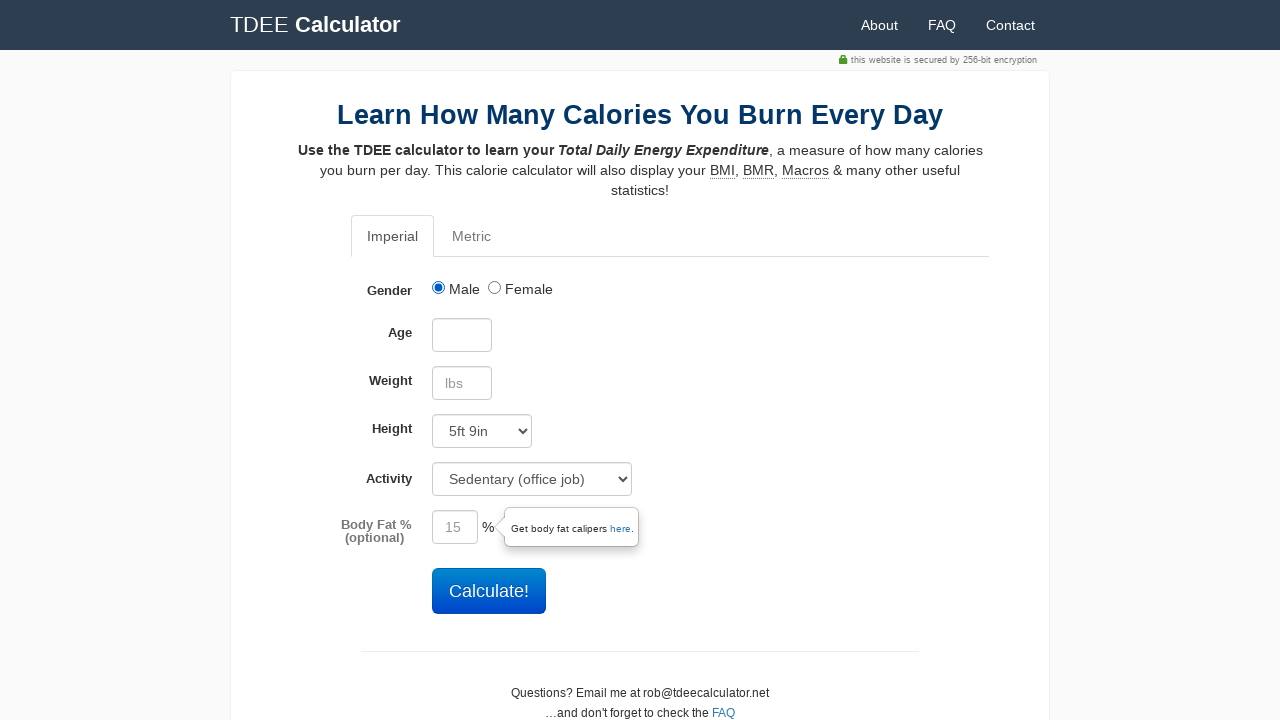

Filled in age as 25 on #age
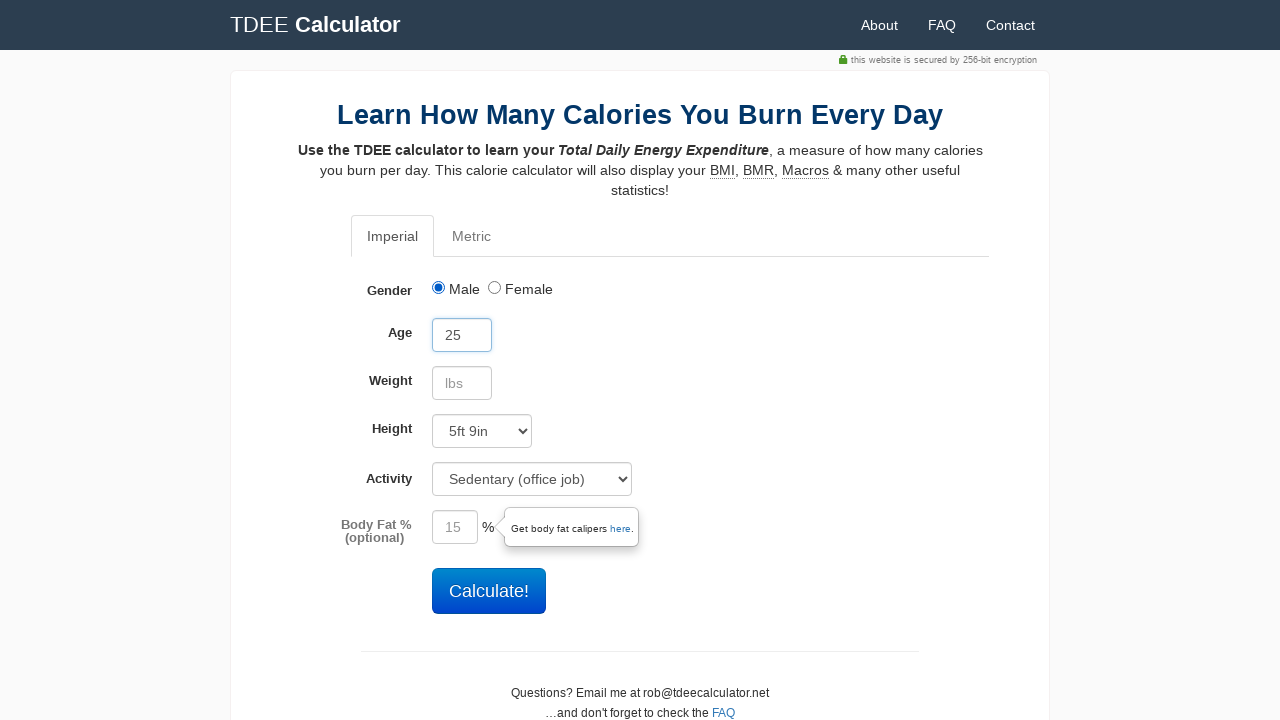

Filled in weight as 170 on #weight
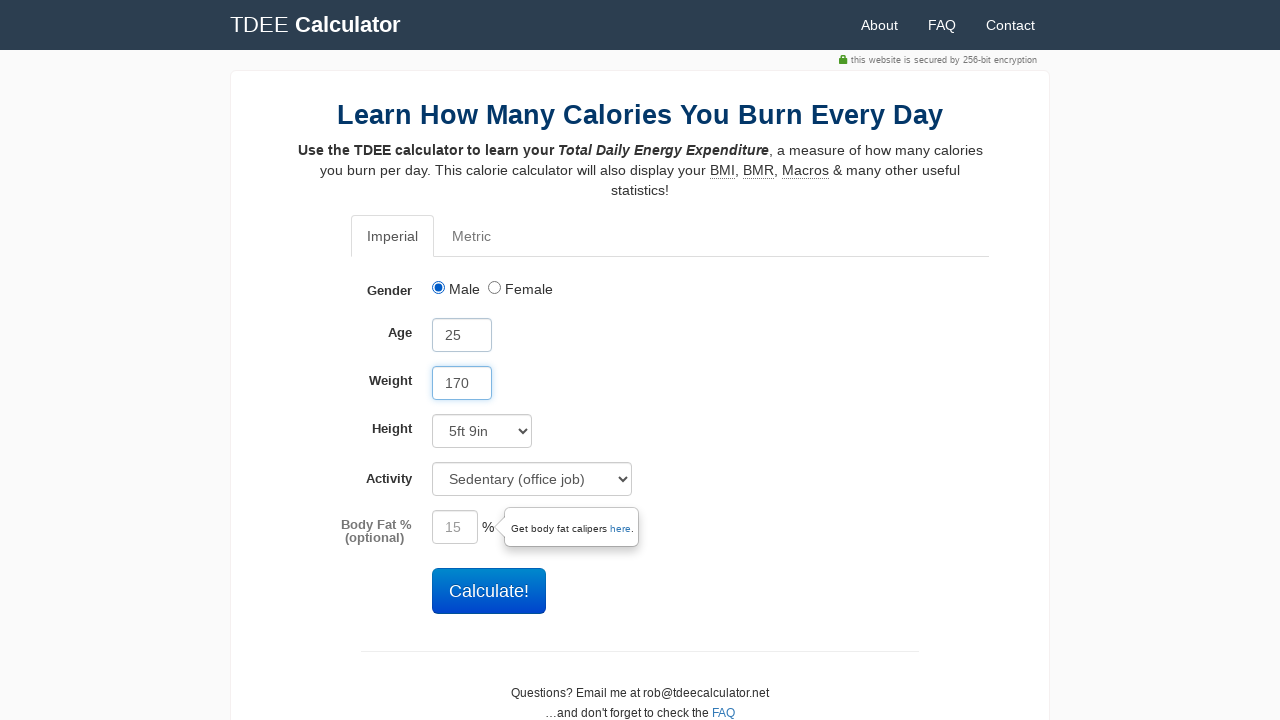

Selected height of 72 inches from dropdown on #height
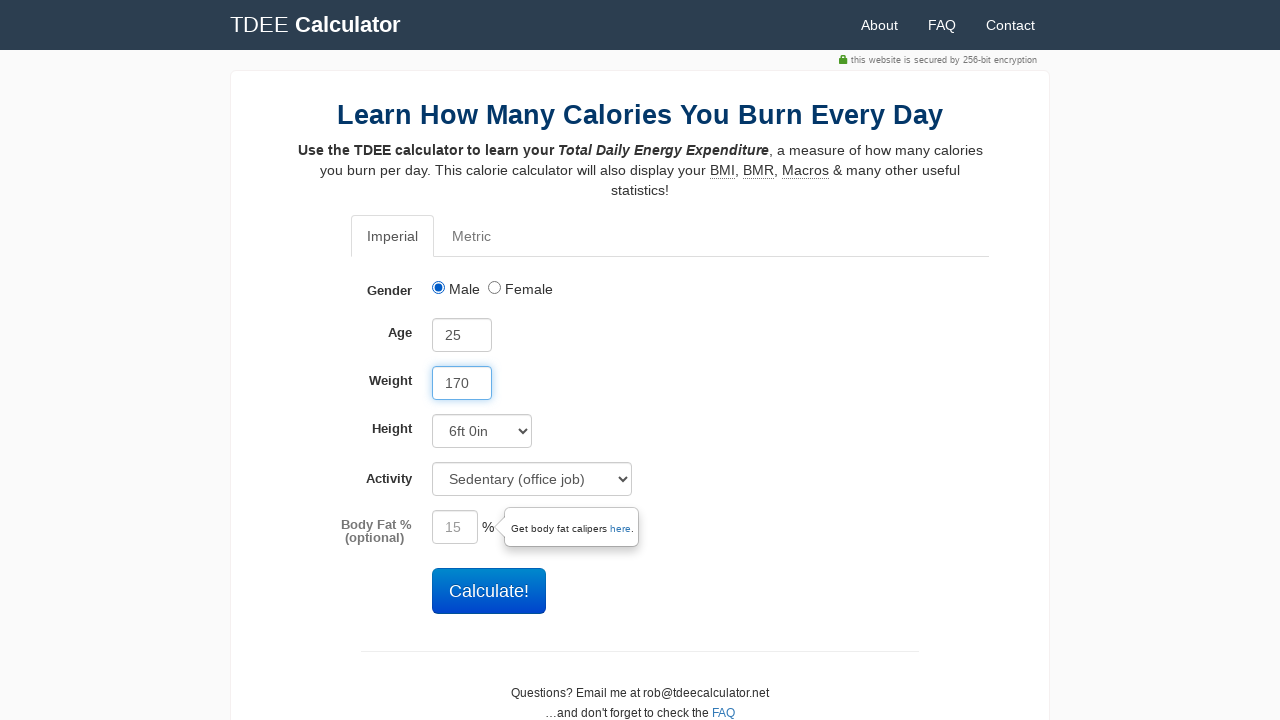

Selected activity level of 1.55 from dropdown on select[name="activity"]
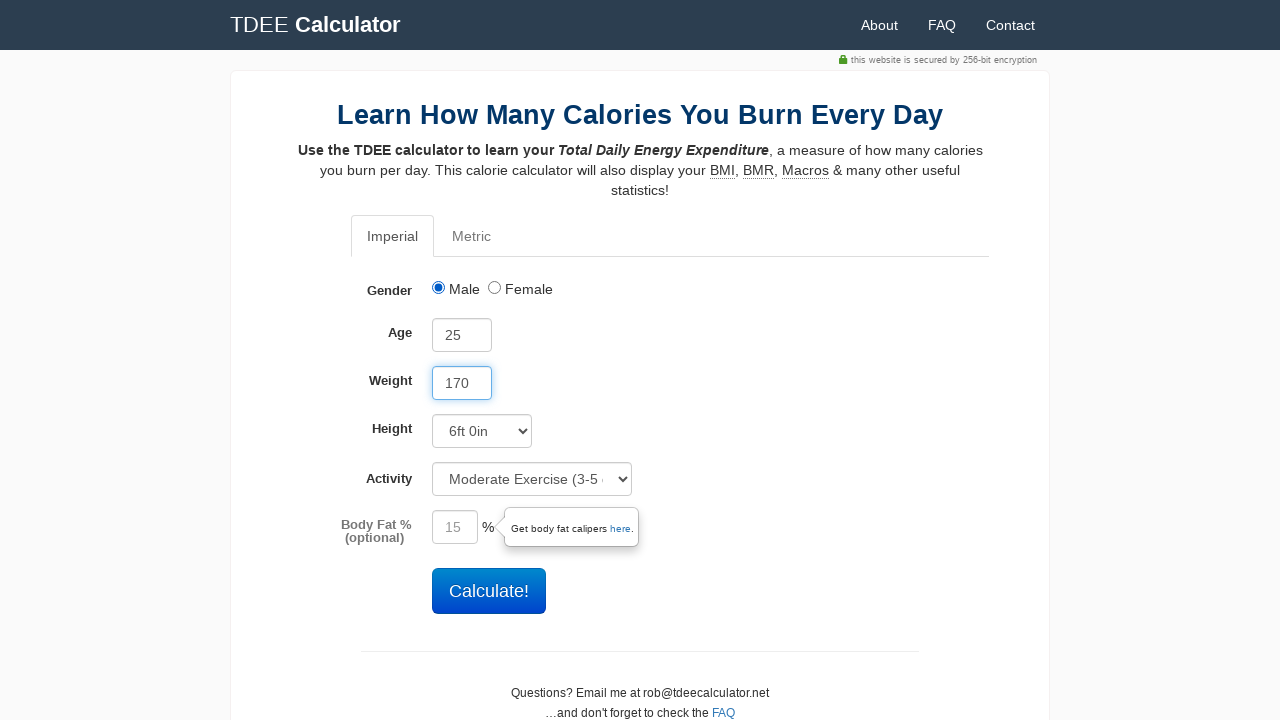

Clicked submit button to calculate TDEE at (489, 591) on #submit
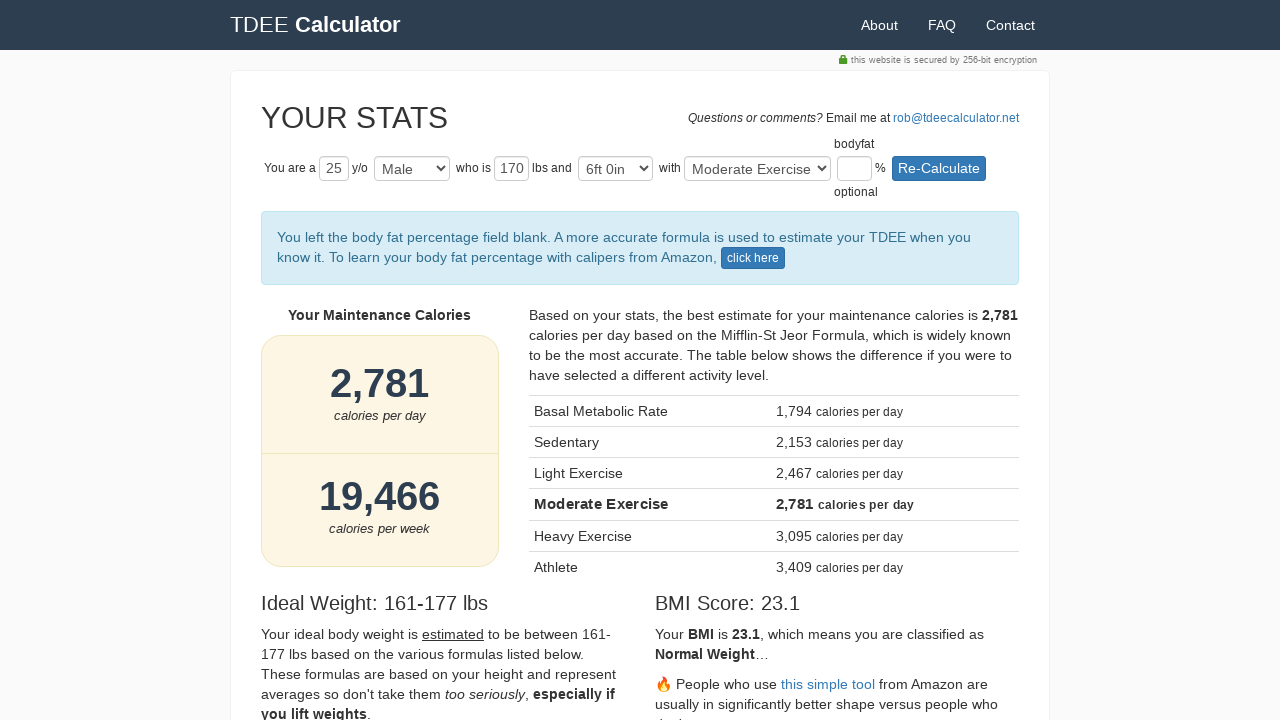

Results loaded - TDEE calorie calculation displayed
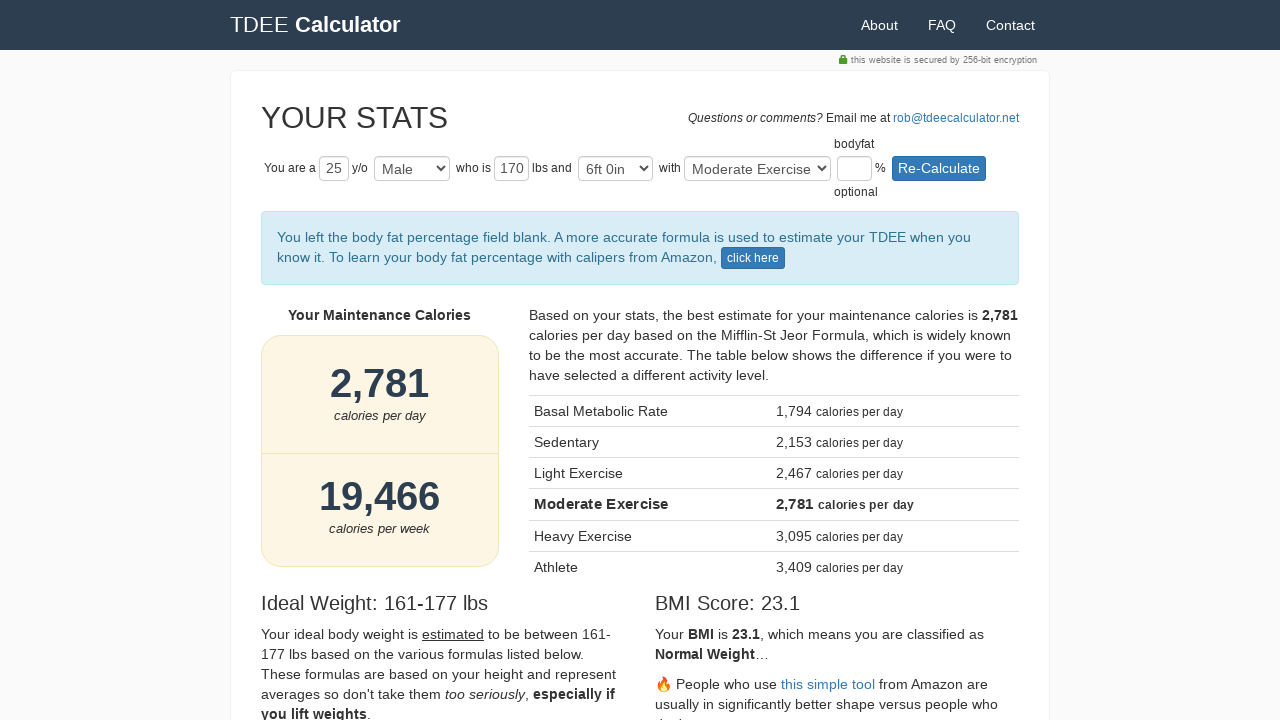

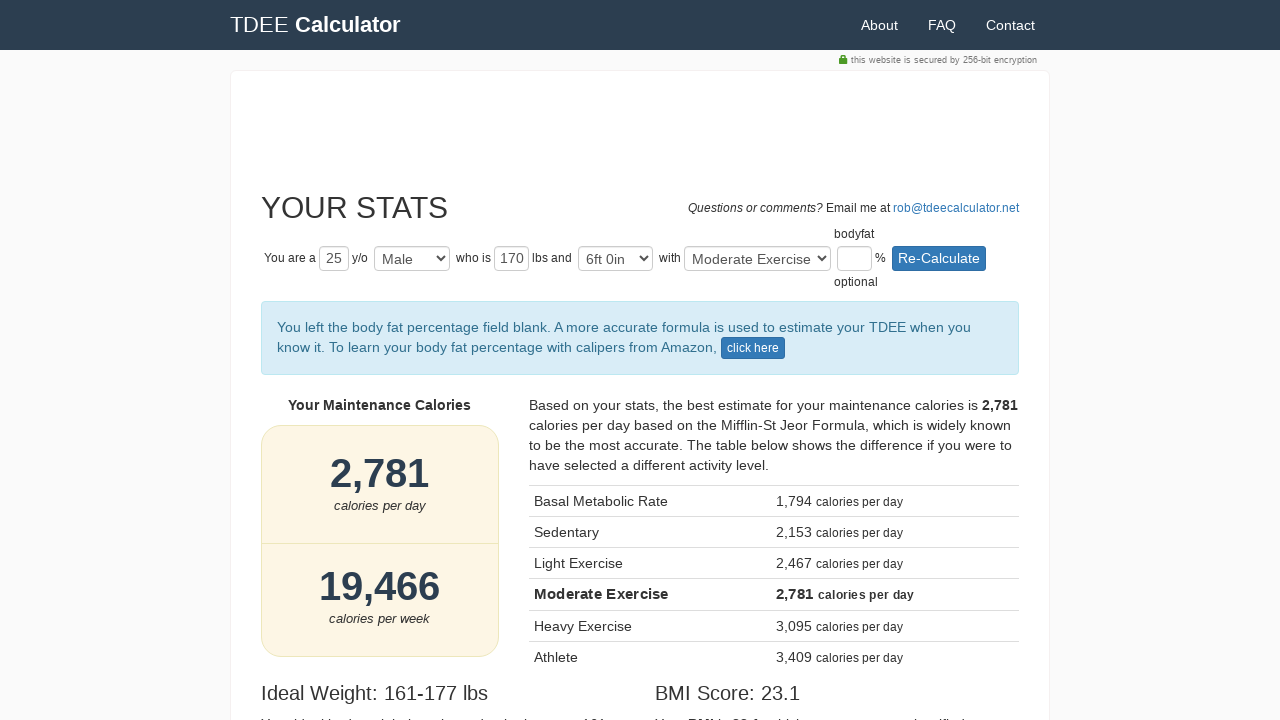